Tests revert draggable functionality where the dragged element returns to original position after being dropped

Starting URL: https://demoqa.com/droppable

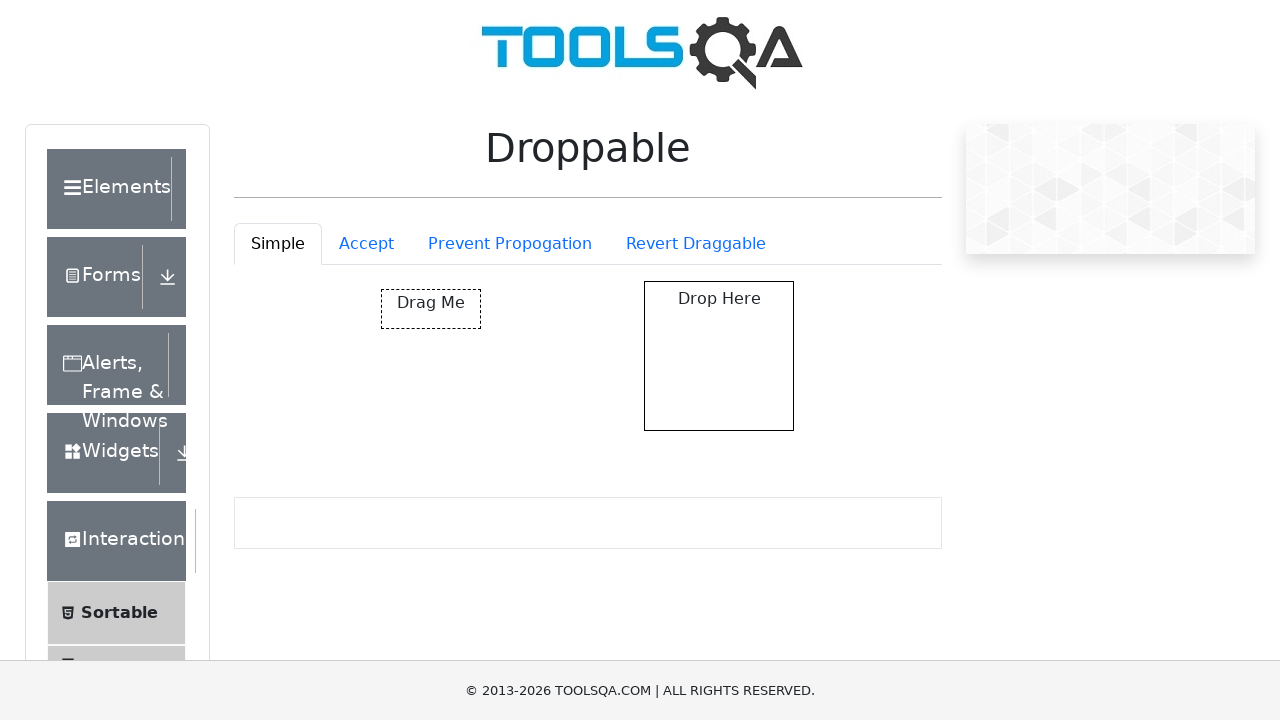

Waited for draggable element to load
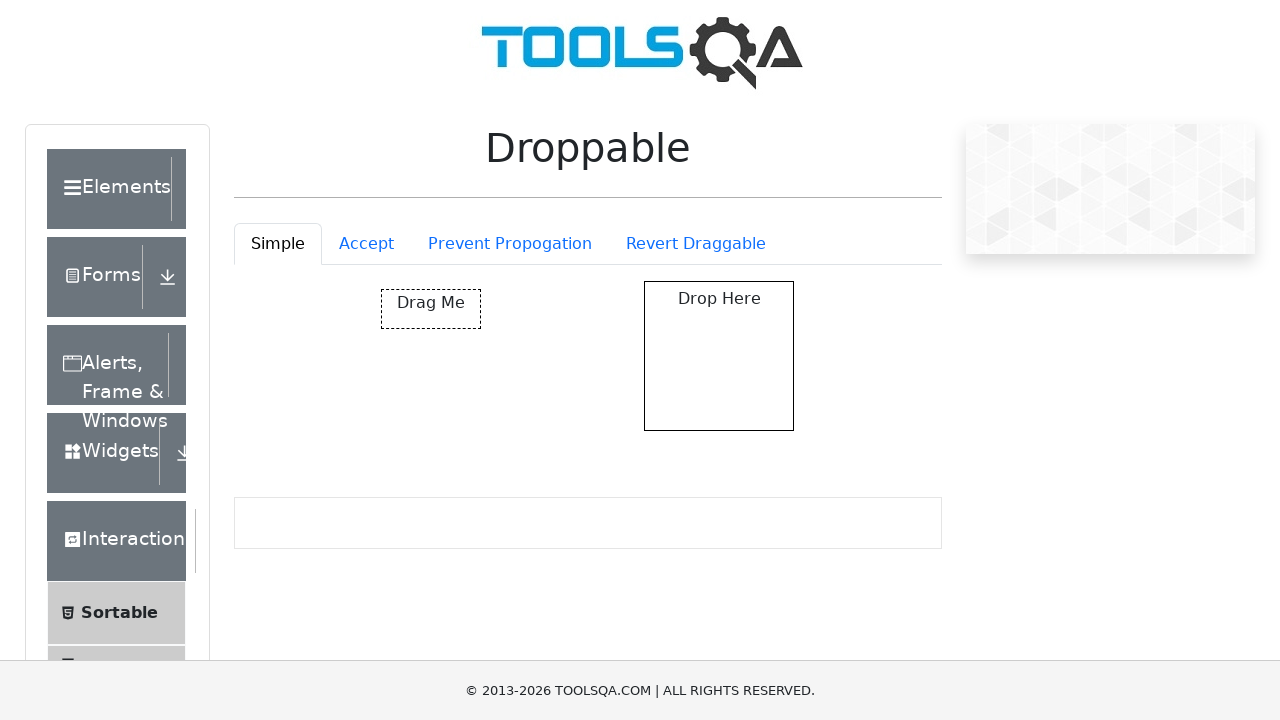

Clicked the Revert Draggable tab at (696, 244) on #droppableExample-tab-revertable
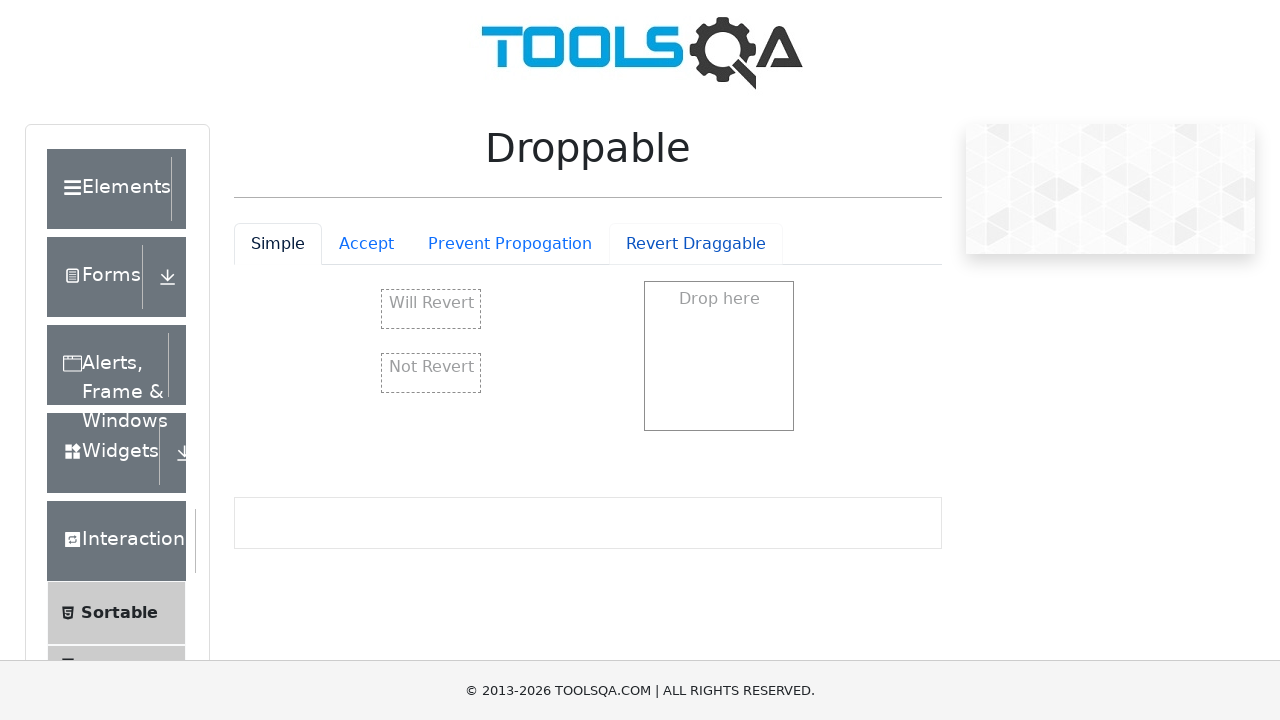

Revertable drop container loaded and is visible
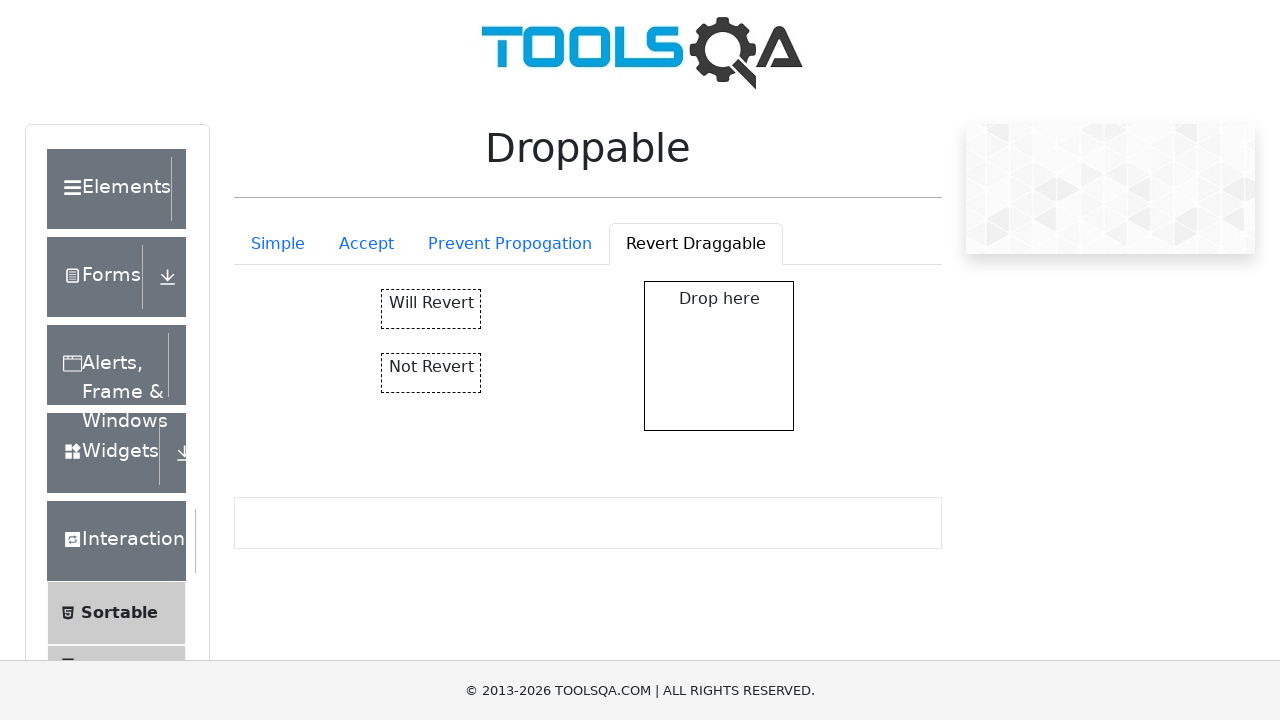

Located revertable drag box and drop zone elements
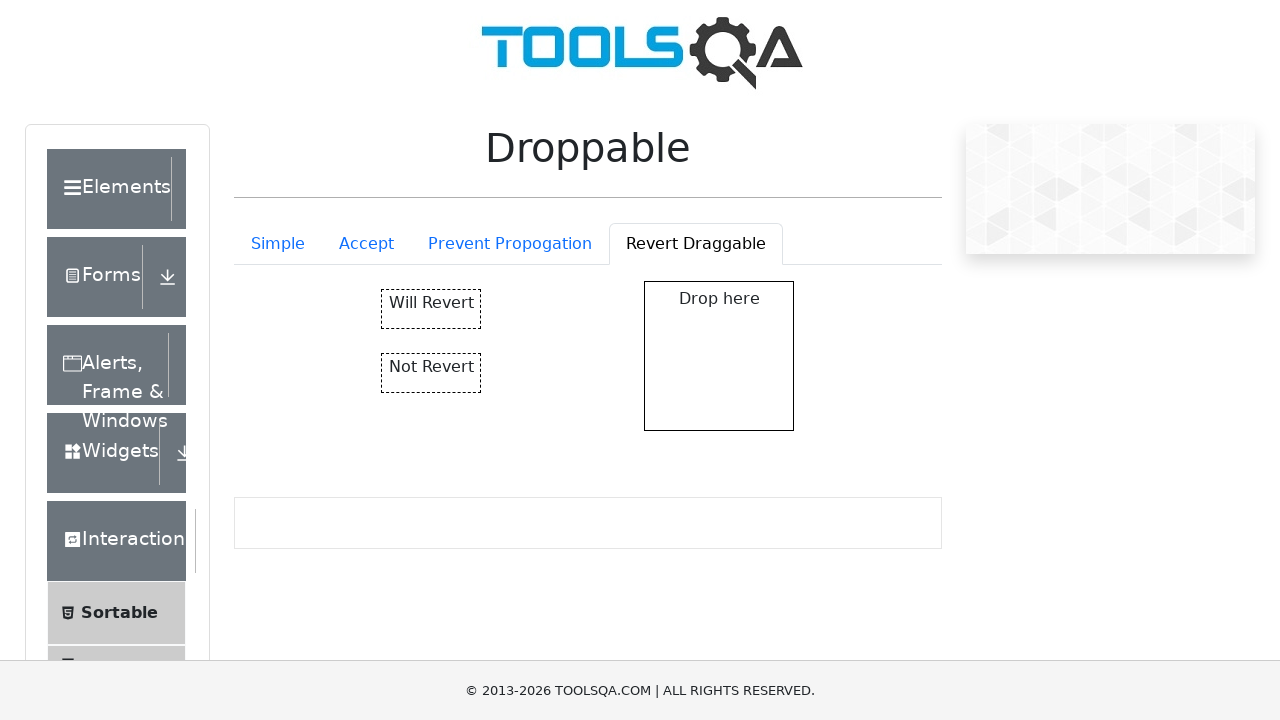

Dragged element to the drop zone at (719, 356)
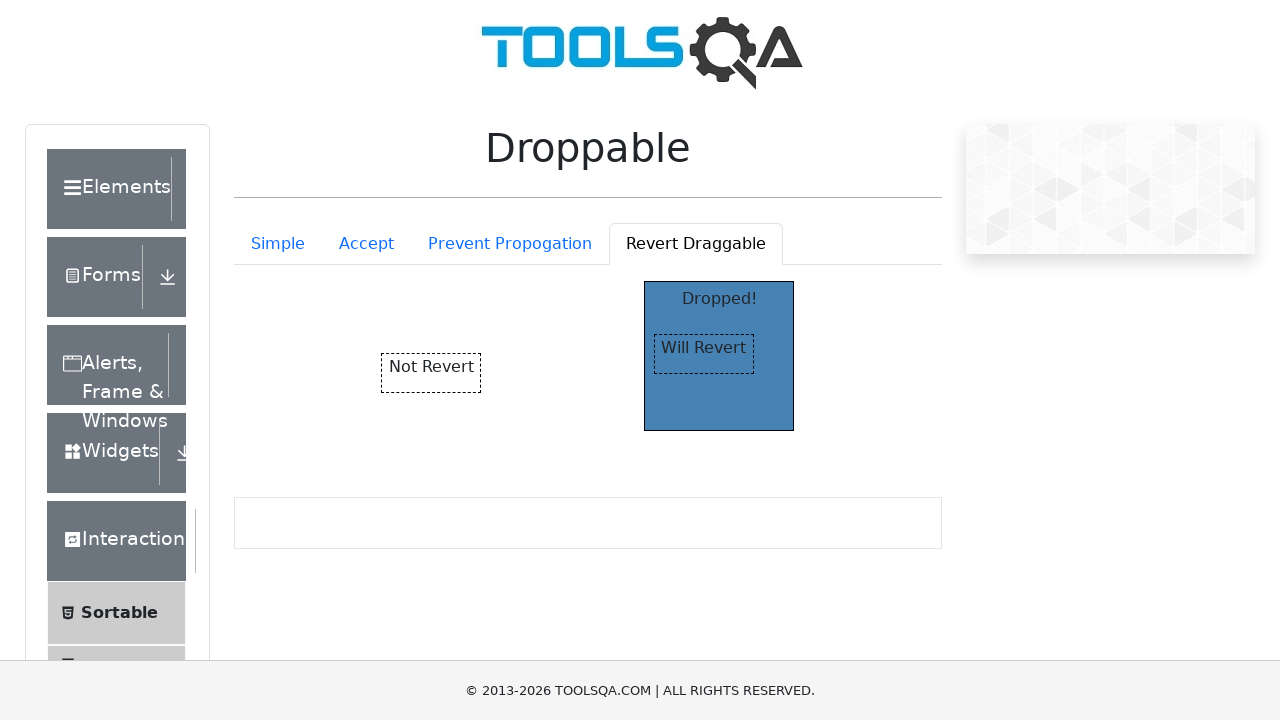

Waited 1500ms for drop animation and revert animation to complete
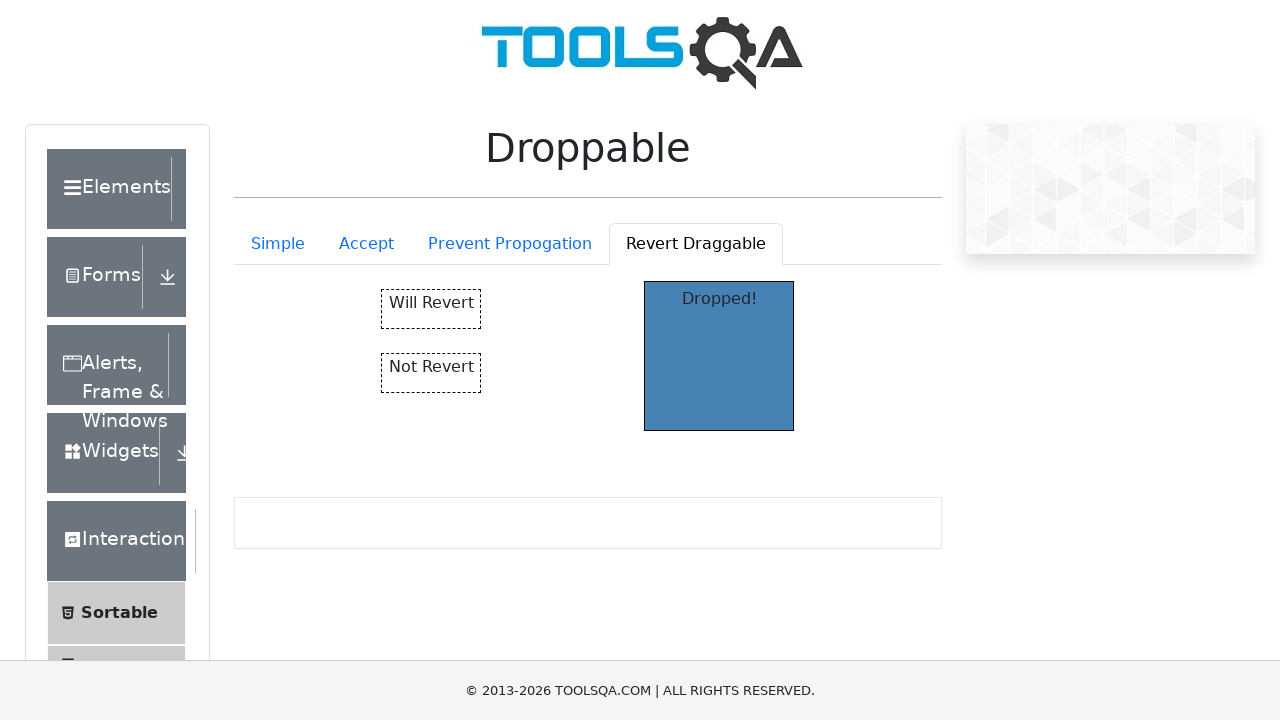

Verified drop box displays 'Dropped!' text
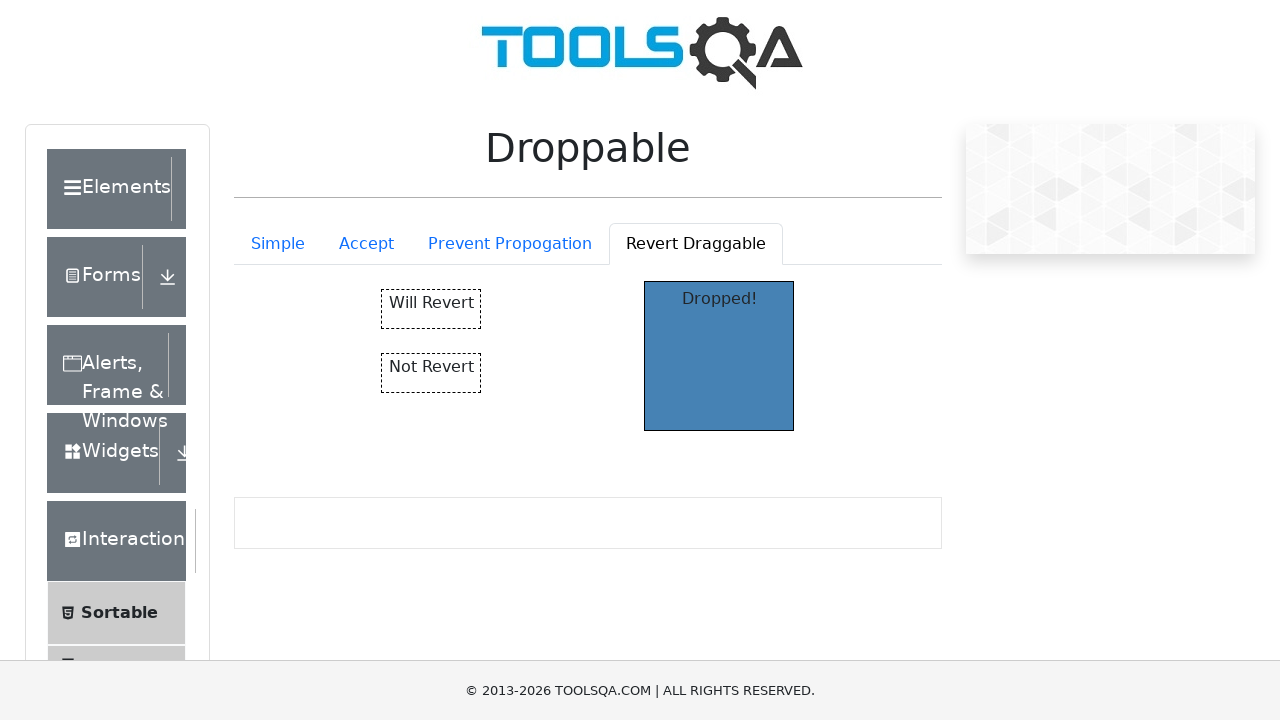

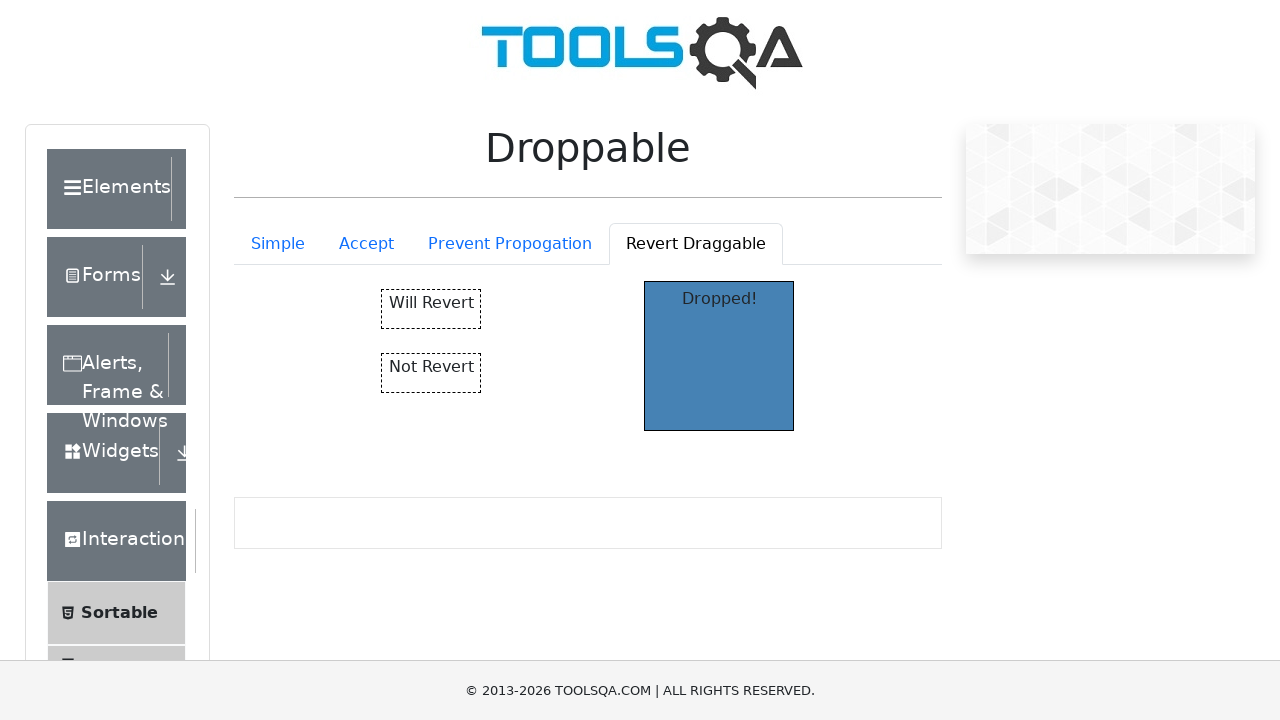